Tests handling of multiple browser windows by clicking a button to open a new window, switching to it, and verifying the content

Starting URL: https://demoqa.com/browser-windows

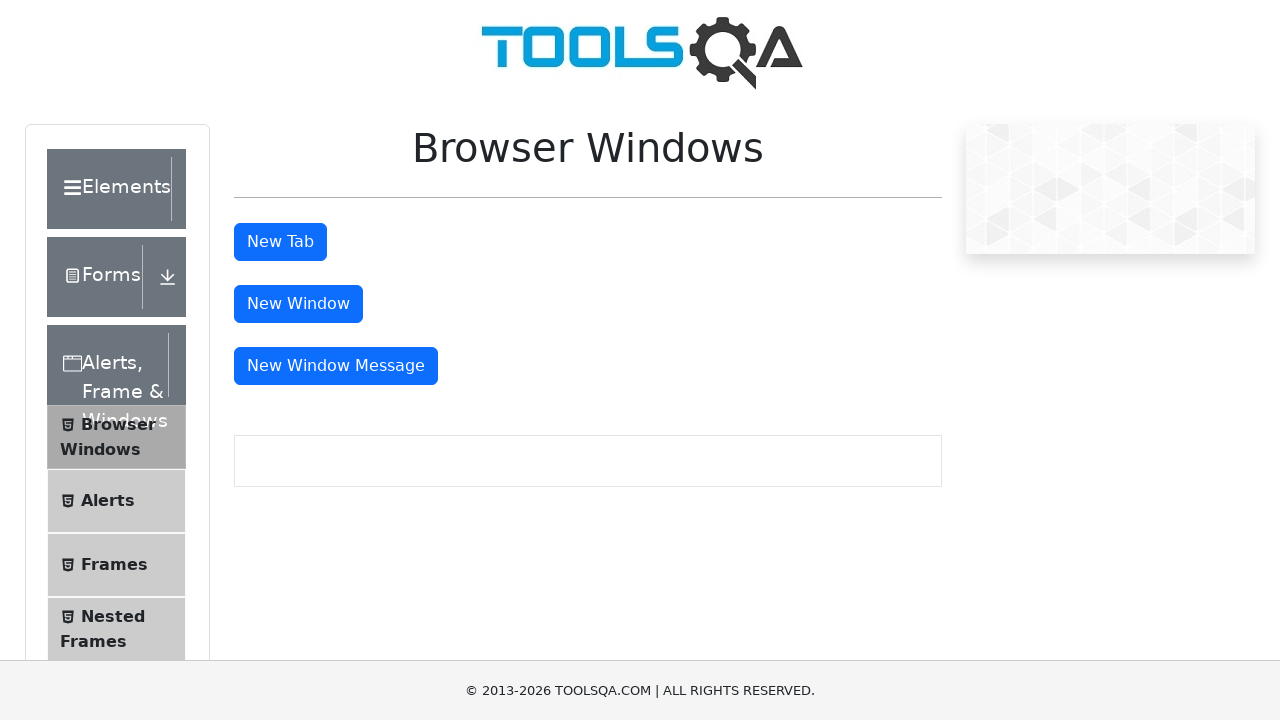

Clicked button to open new window at (298, 304) on #windowButton
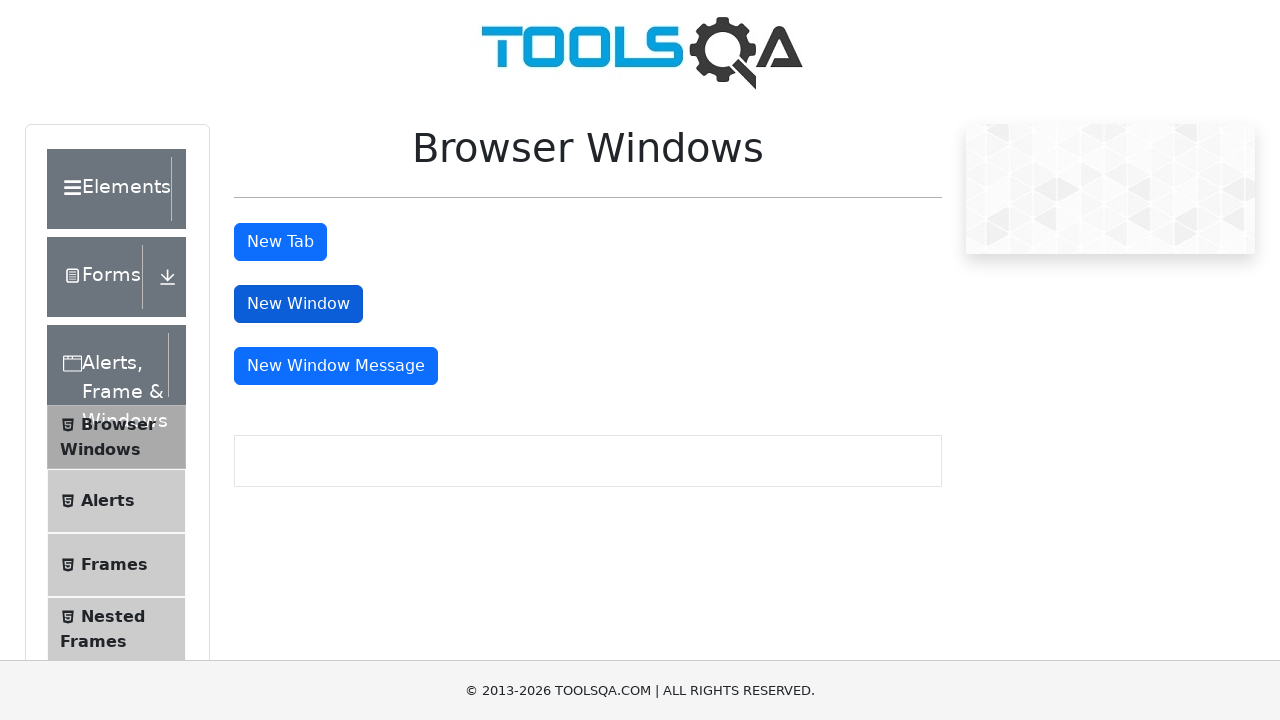

New window opened and captured
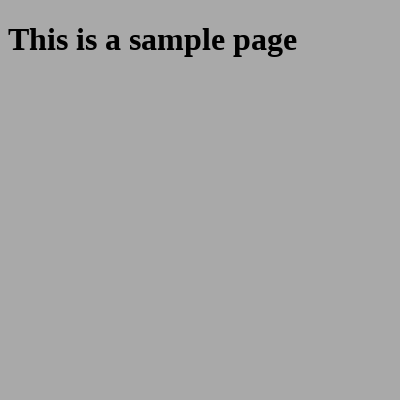

New page loaded successfully
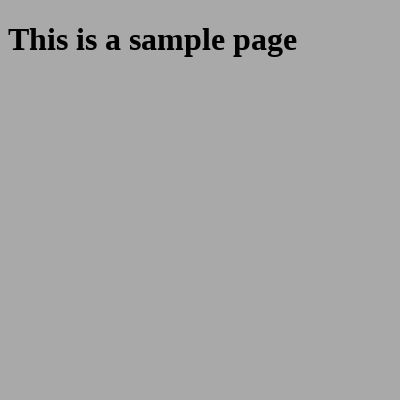

Retrieved sample heading text: 'This is a sample page'
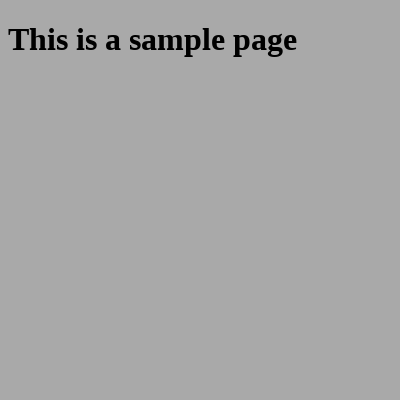

Verified sample page content is correct
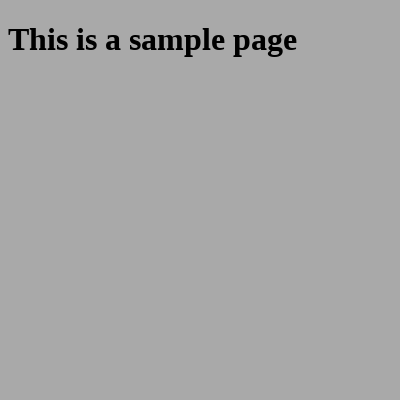

Closed the new window
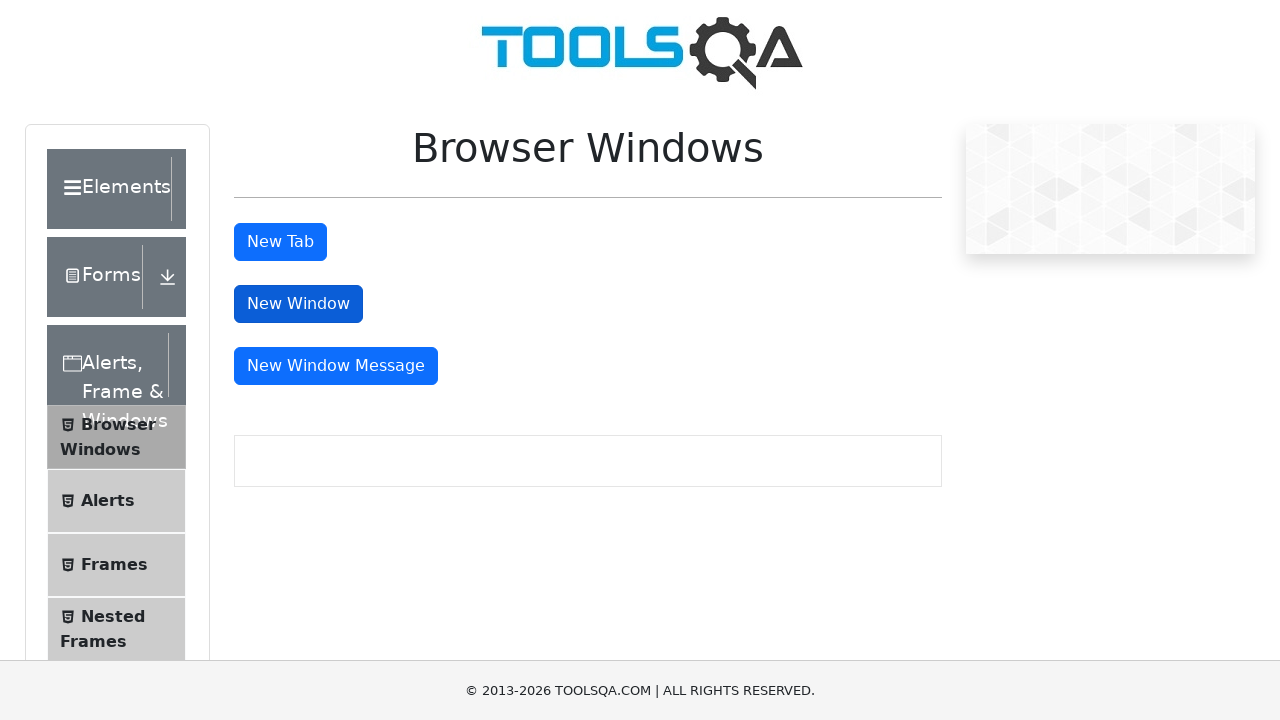

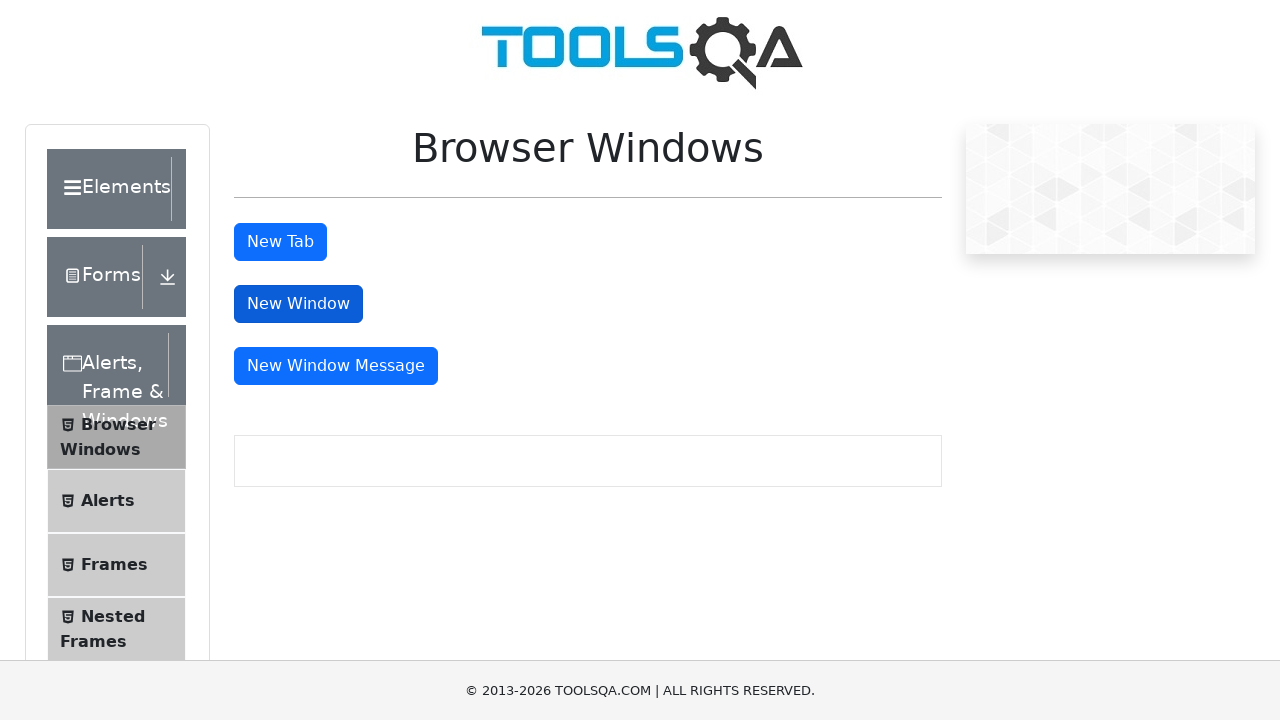